Tests various element selection methods on a demo page by locating elements using different selectors and interacting with an input field

Starting URL: https://testeroprogramowania.github.io/selenium/basics.html

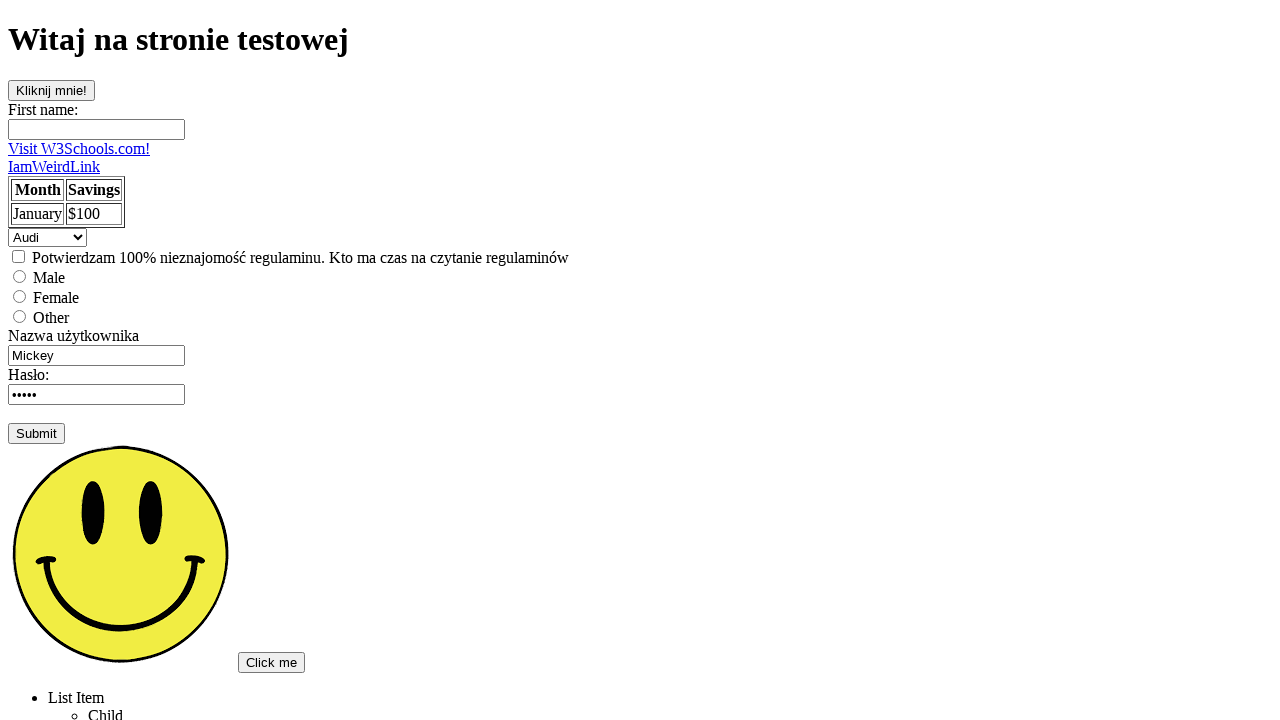

Filled first input field with 'Pierwszy input' on input
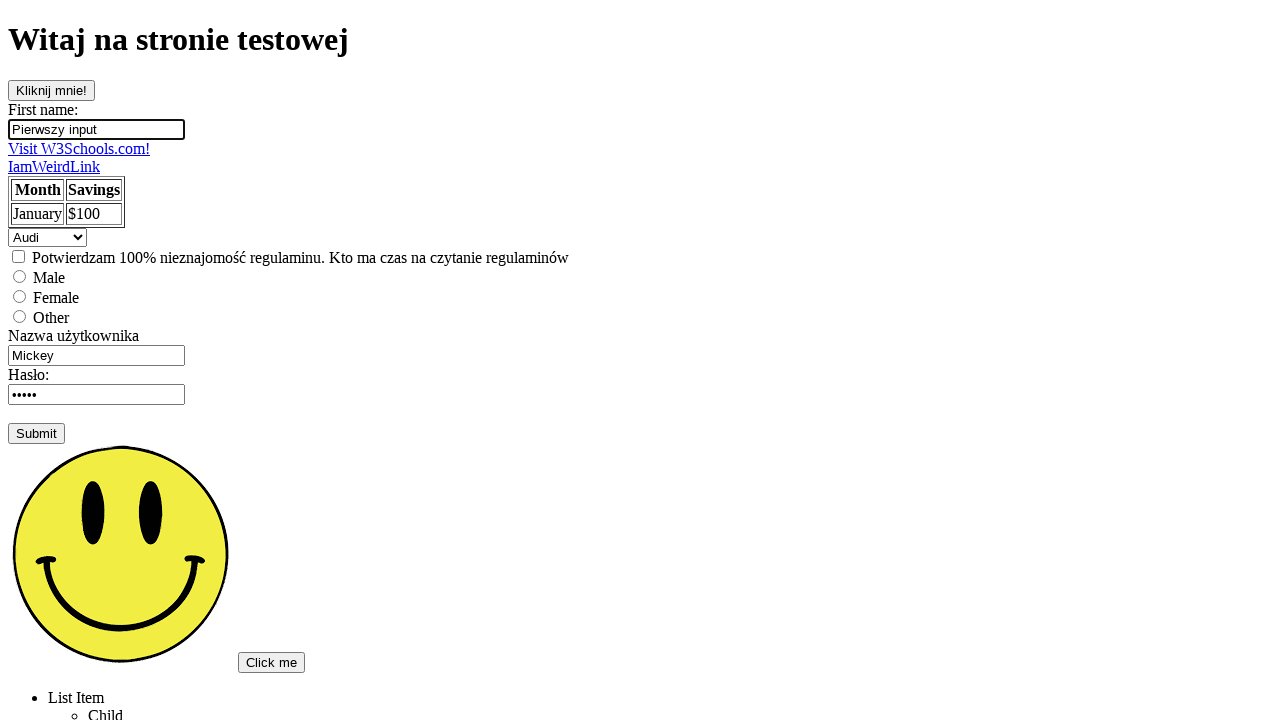

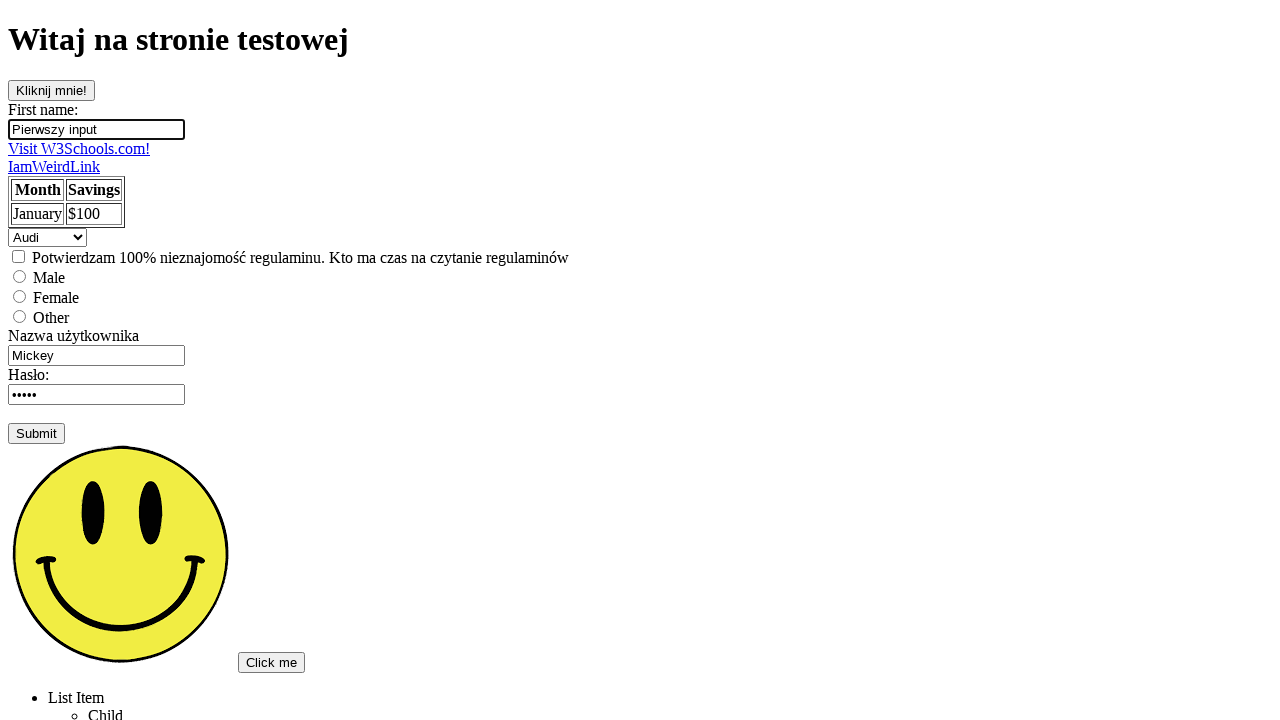